Tests window handling functionality by opening a new window, switching between windows, and verifying content in each window

Starting URL: https://the-internet.herokuapp.com/windows

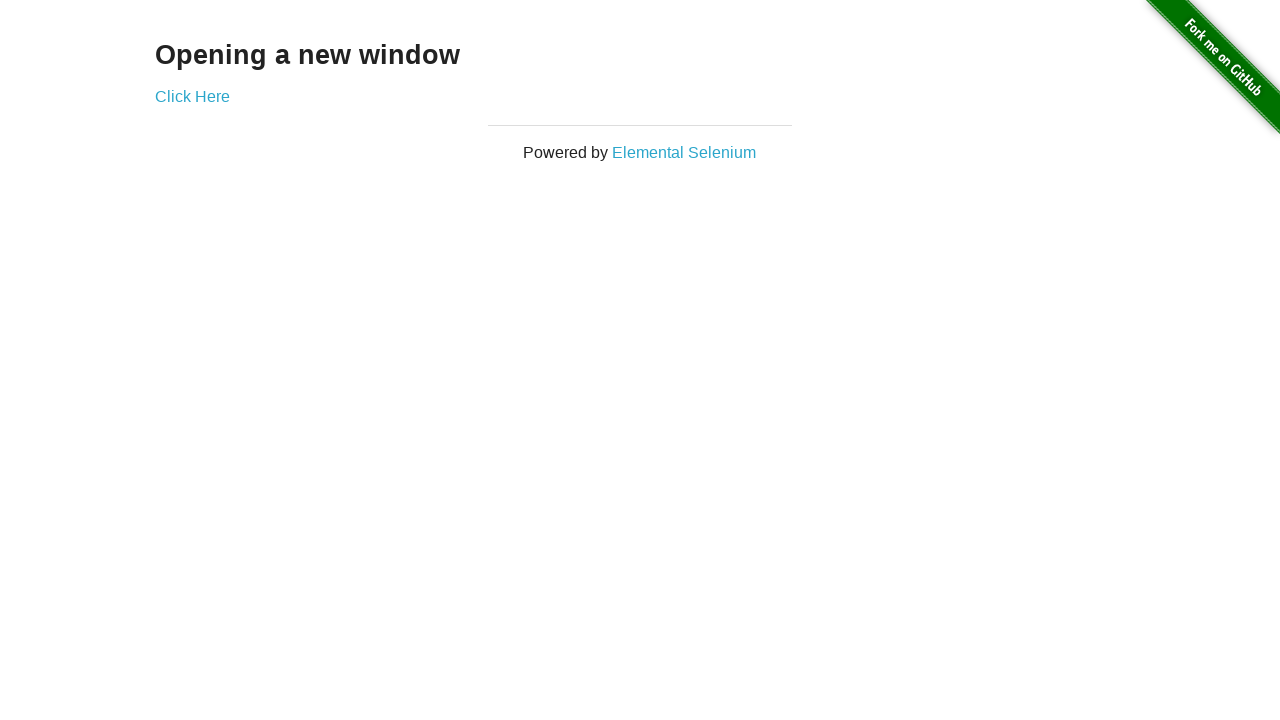

Clicked 'Click Here' link to open new window at (192, 96) on xpath=//a[normalize-space()='Click Here']
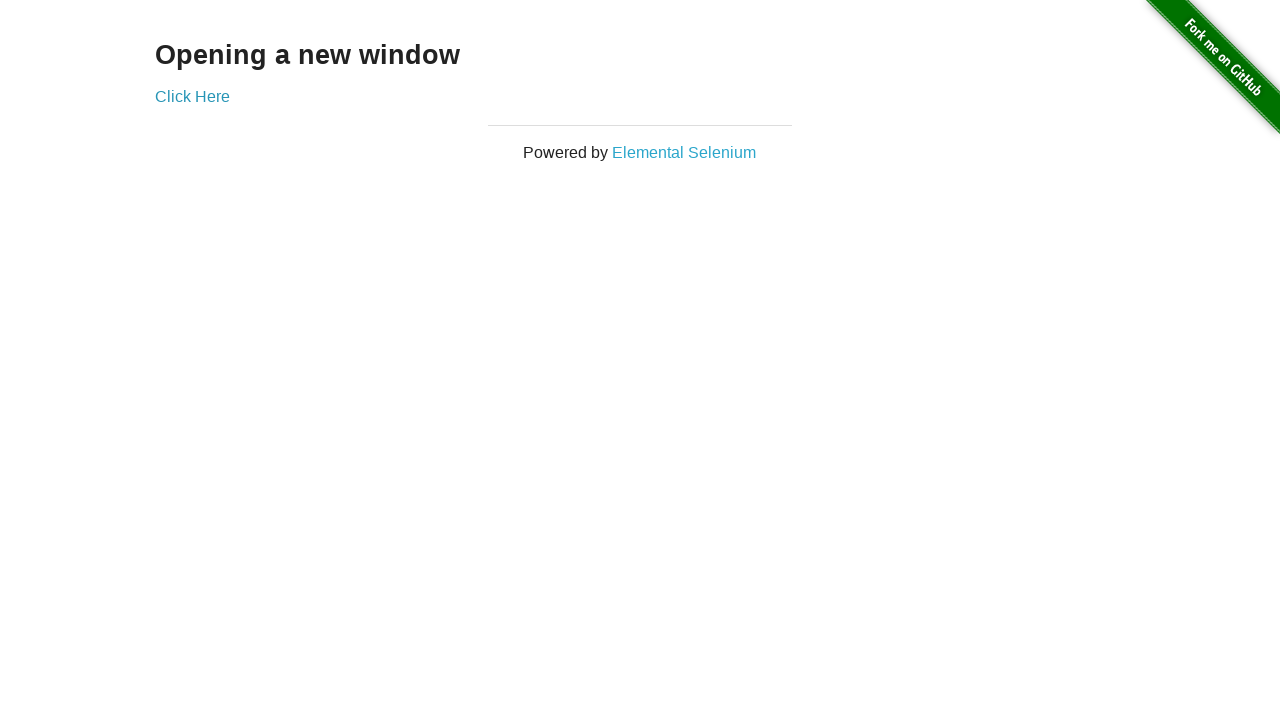

New window loaded and 'New Window' heading found
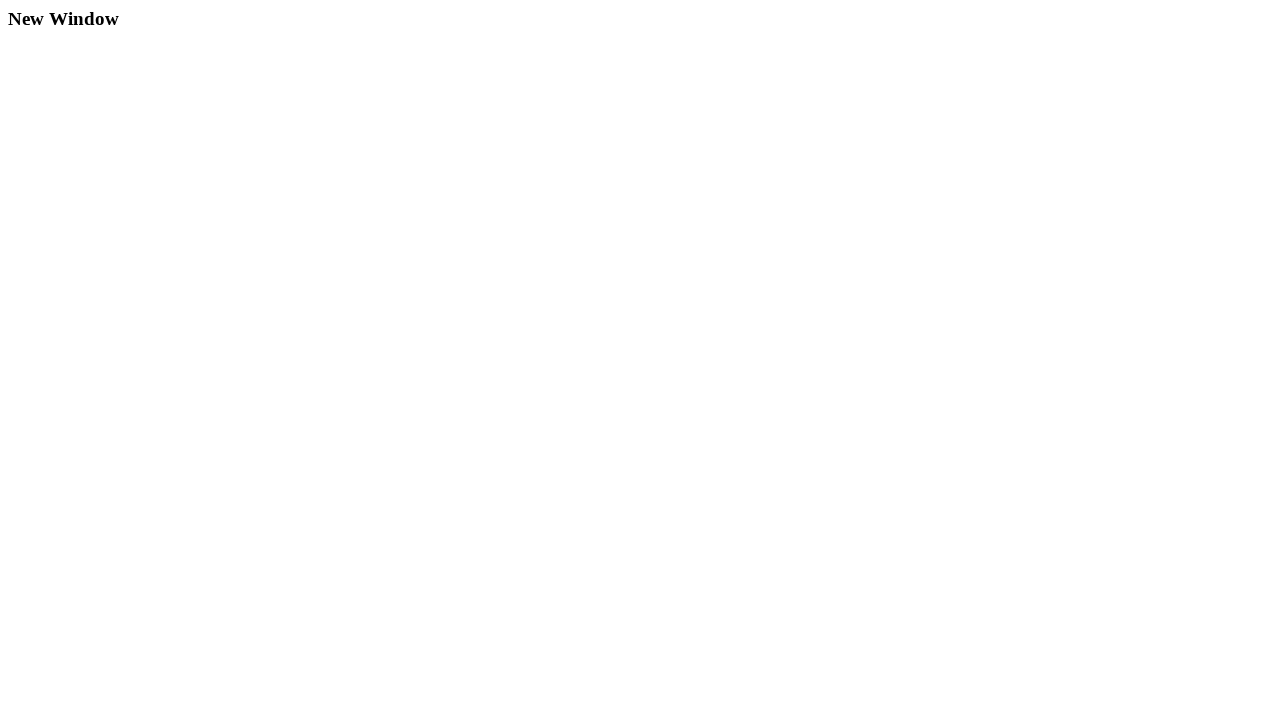

Original window still contains 'Opening a new window' heading
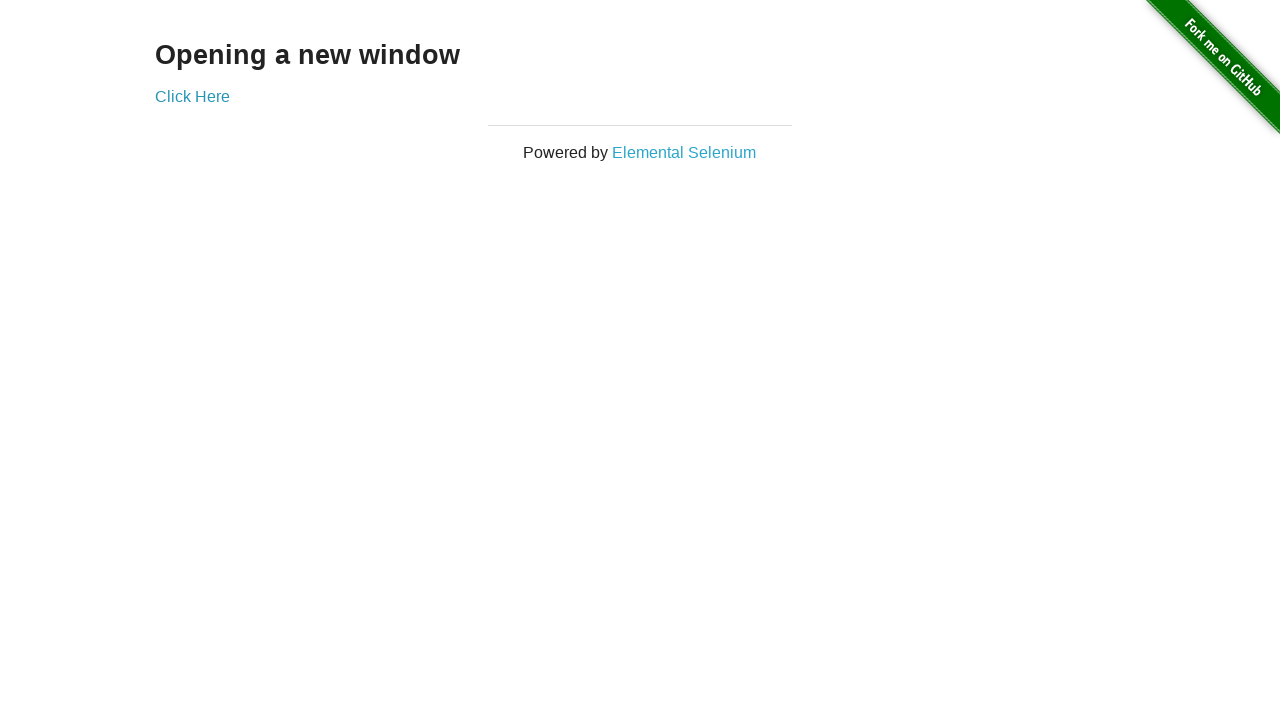

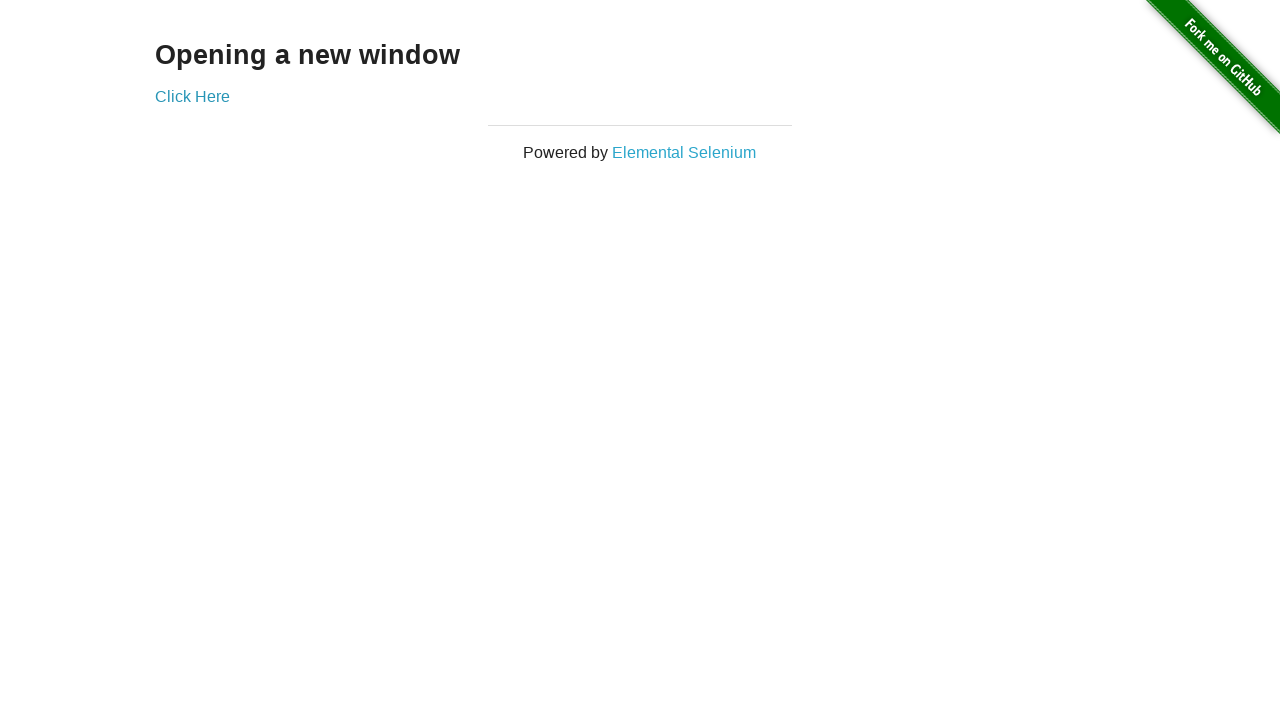